Tests drawing functionality on a canvas by simulating mouse drag actions to draw a square shape

Starting URL: http://blog.poetries.top/drawing-board/

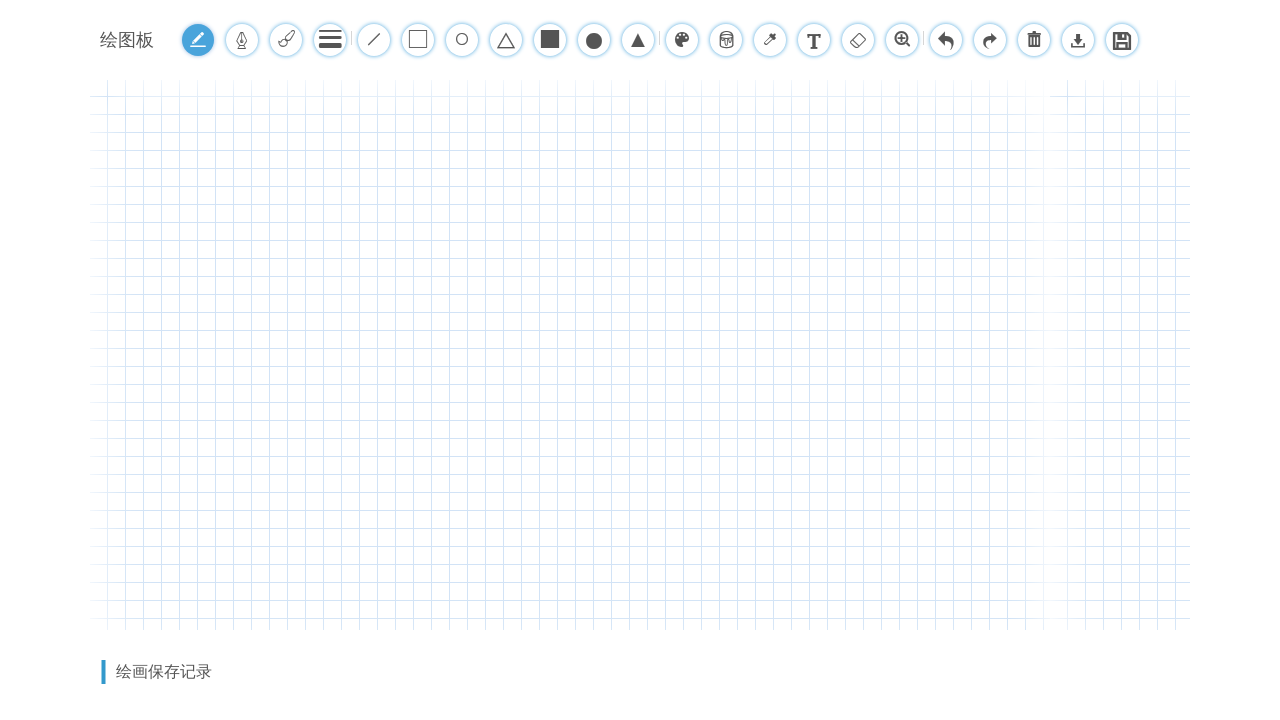

Located canvas element
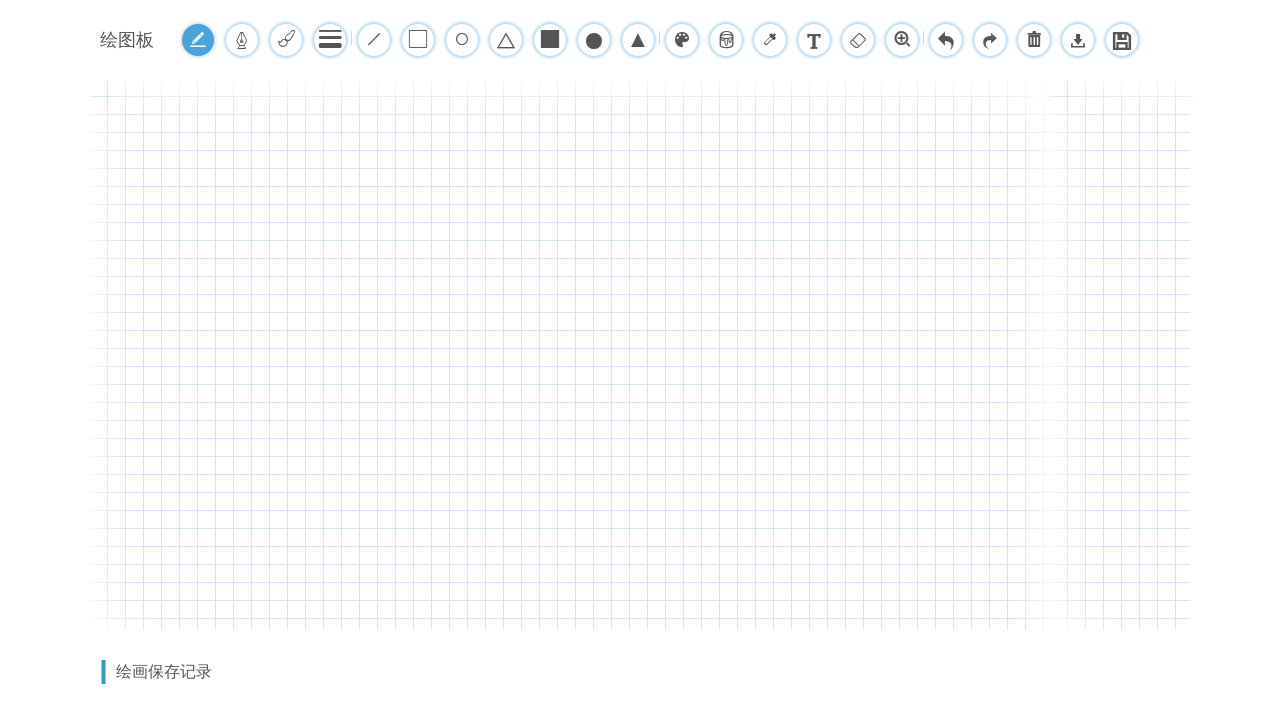

Canvas element is visible
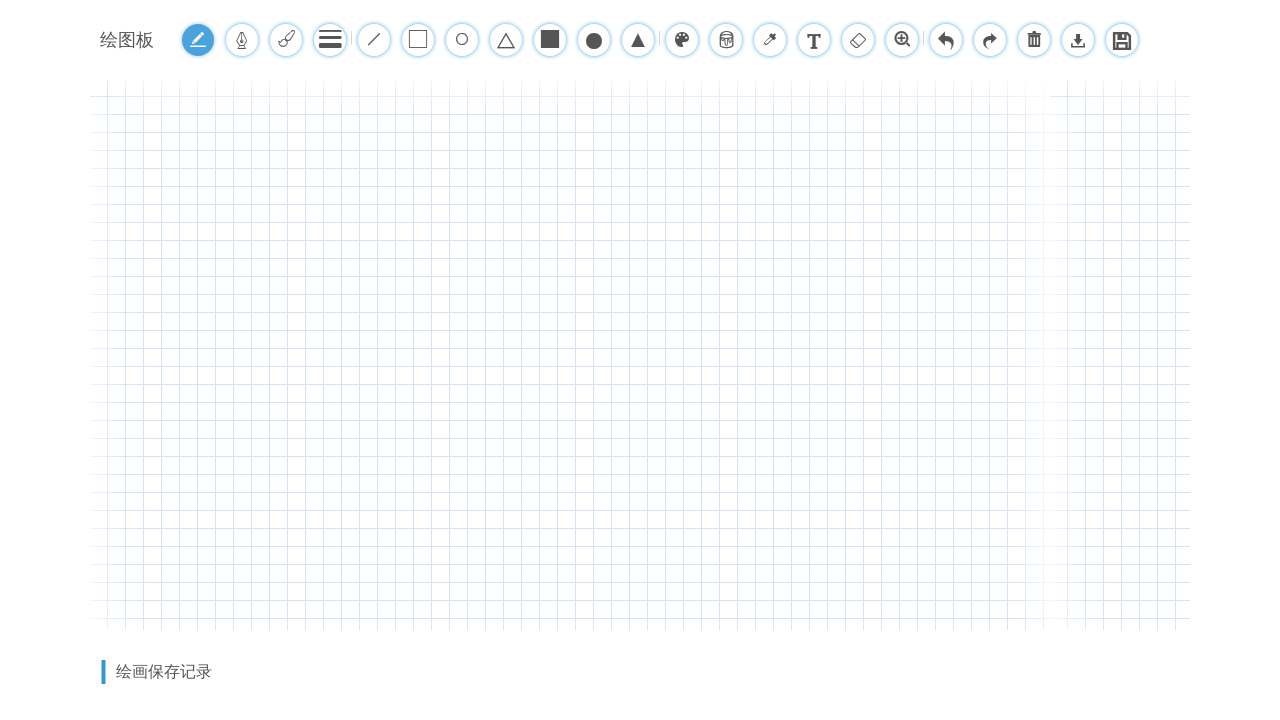

Retrieved canvas bounding box
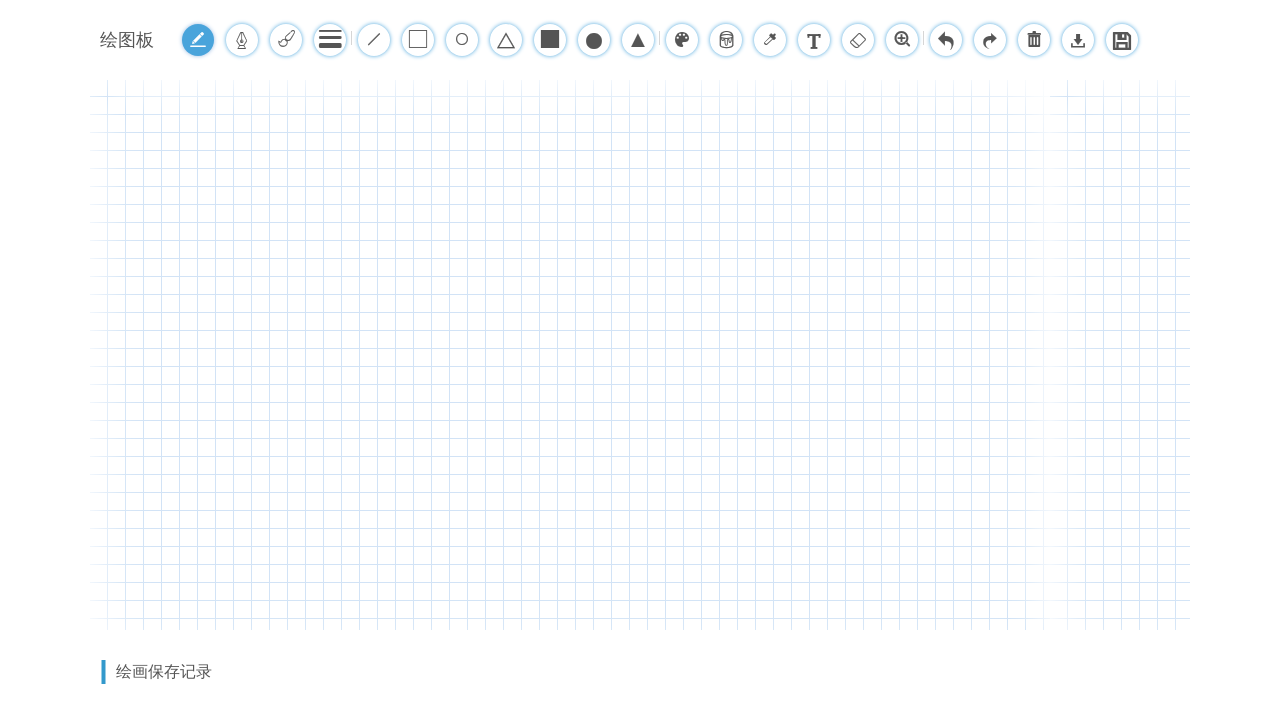

Moved mouse to starting position (top-left corner) at (190, 180)
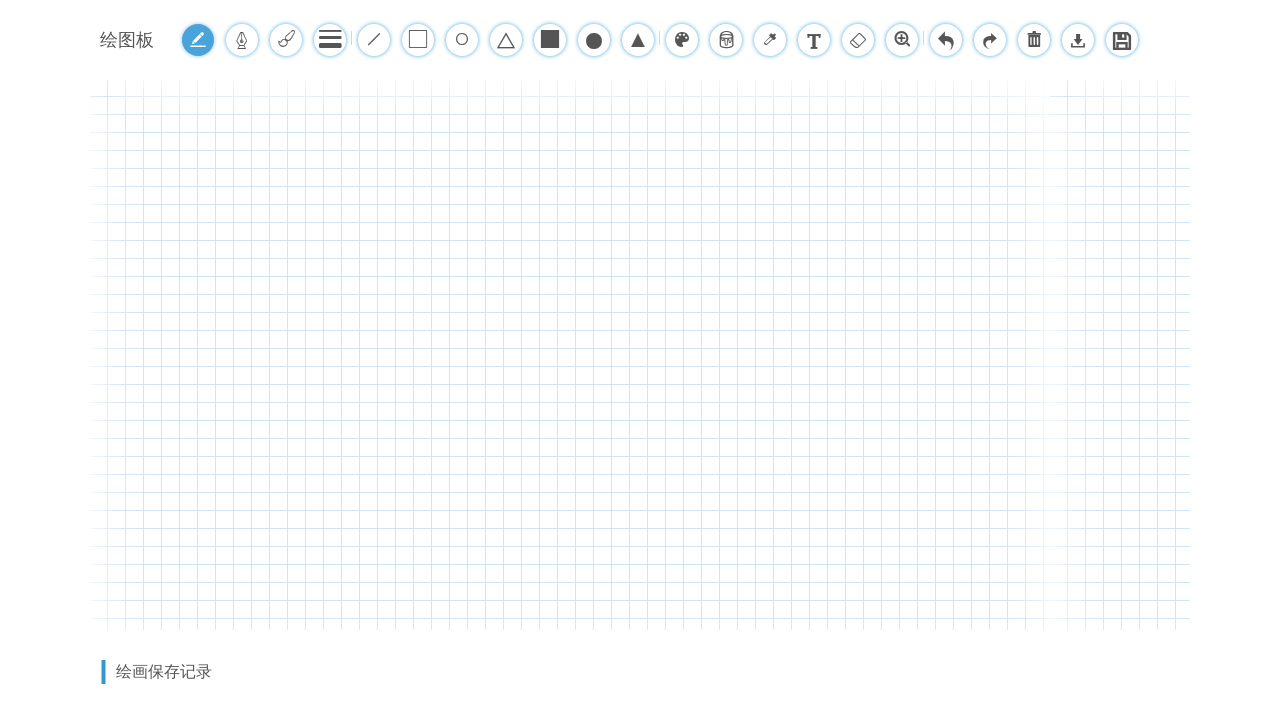

Mouse button pressed down to start drawing at (190, 180)
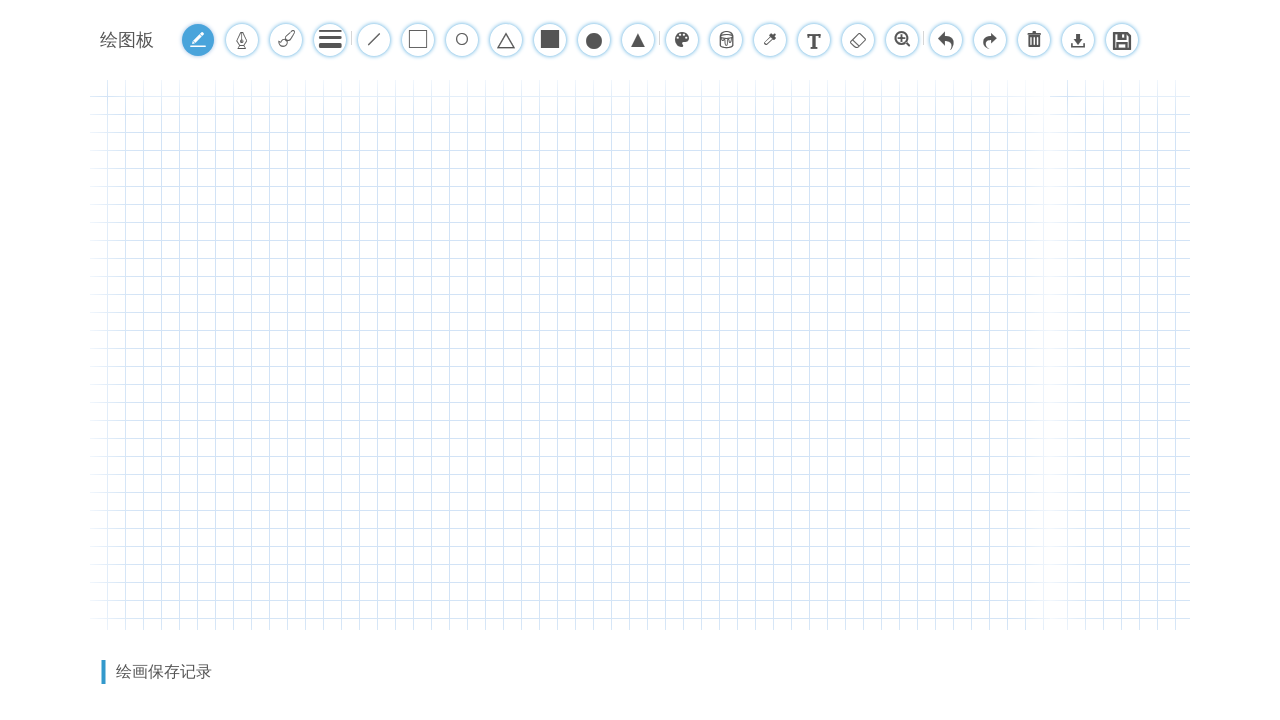

Dragged mouse down to draw right side of square at (190, 380)
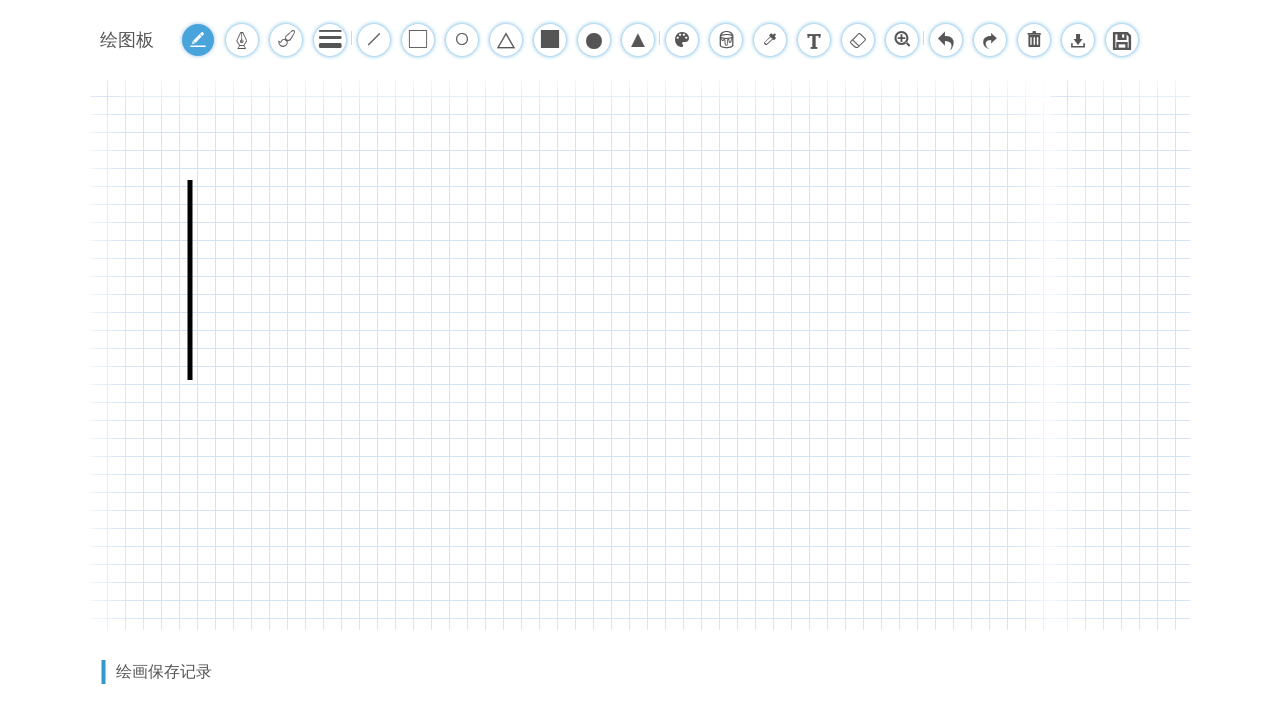

Dragged mouse right to draw bottom side of square at (390, 380)
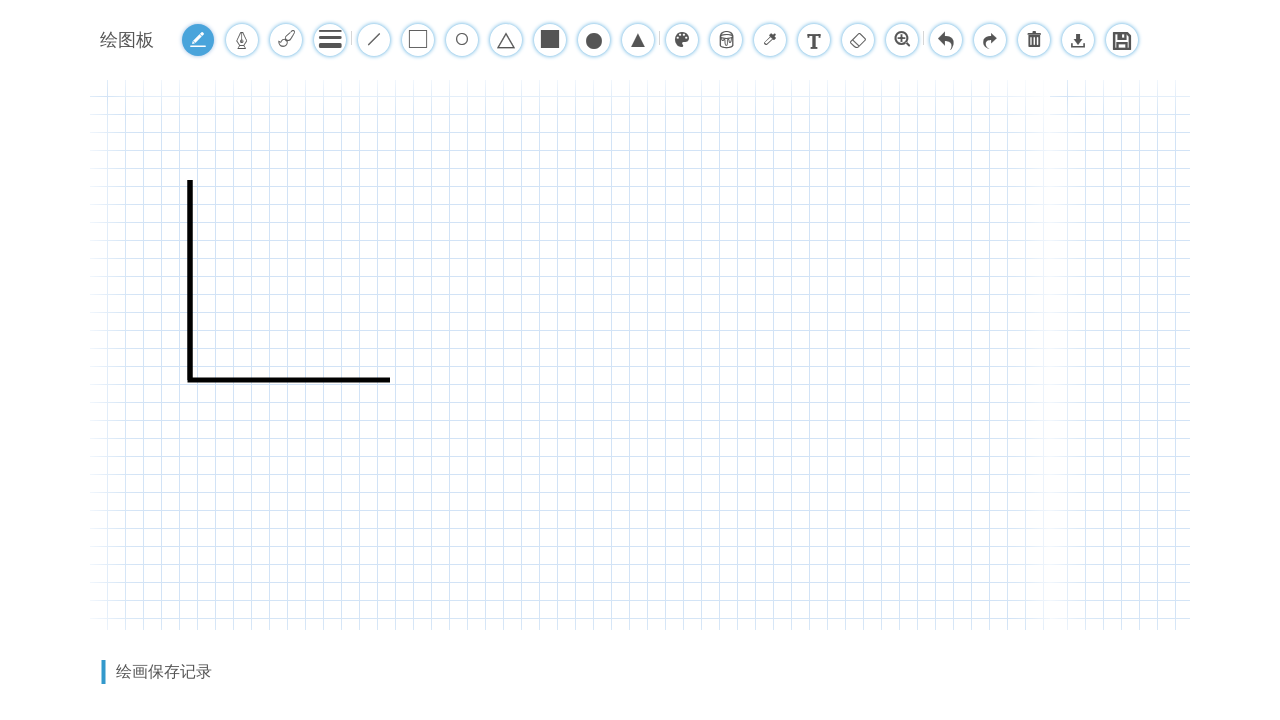

Dragged mouse up to draw left side of square at (390, 180)
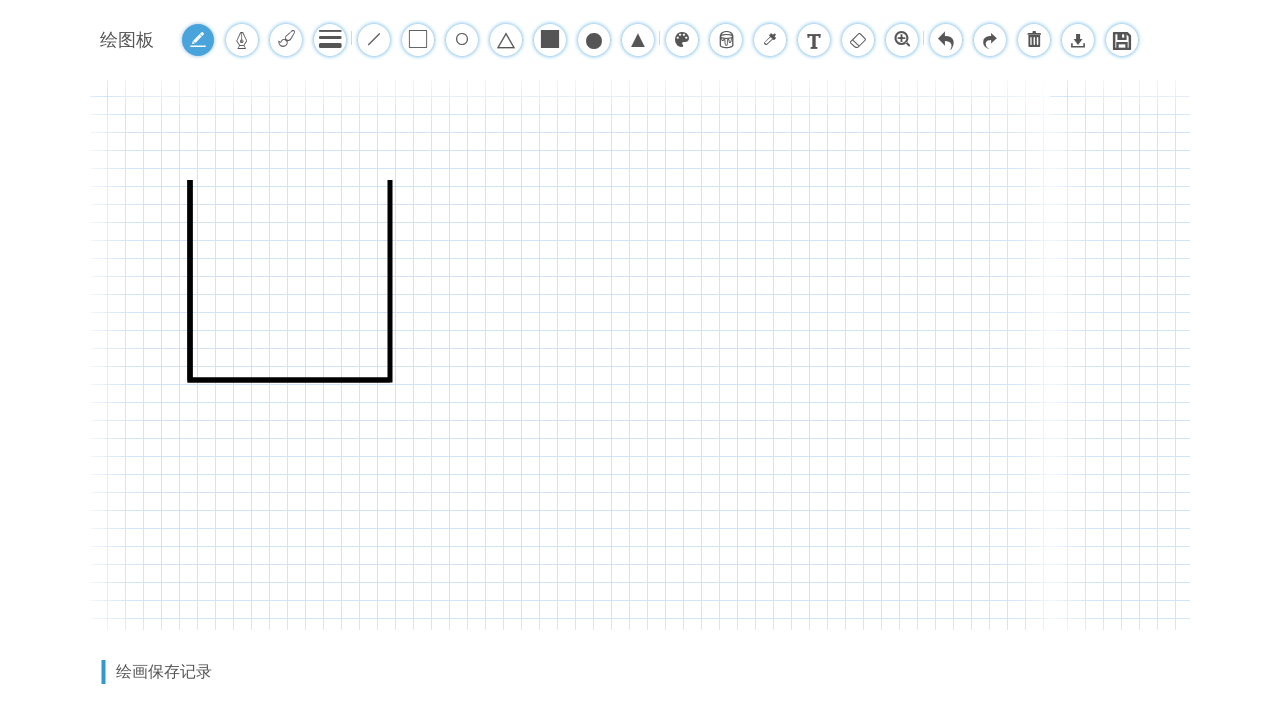

Dragged mouse left to draw top side of square, returning to start point at (190, 180)
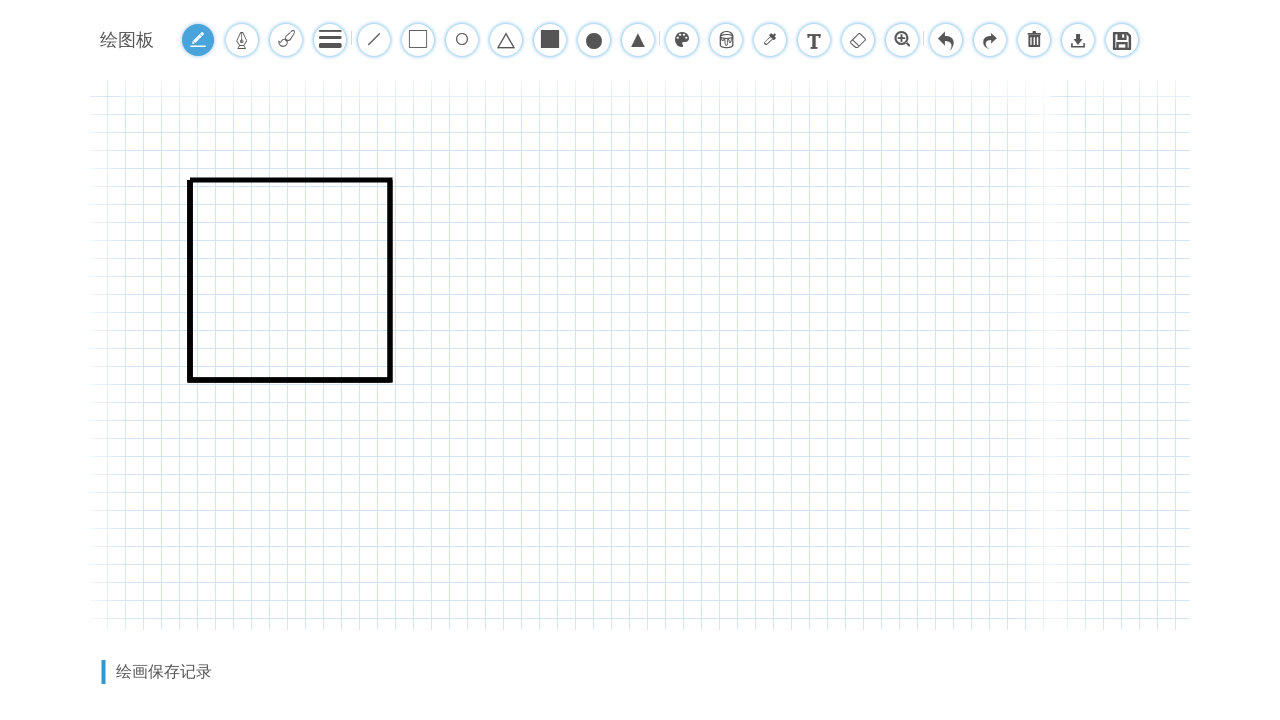

Mouse button released to complete square drawing at (190, 180)
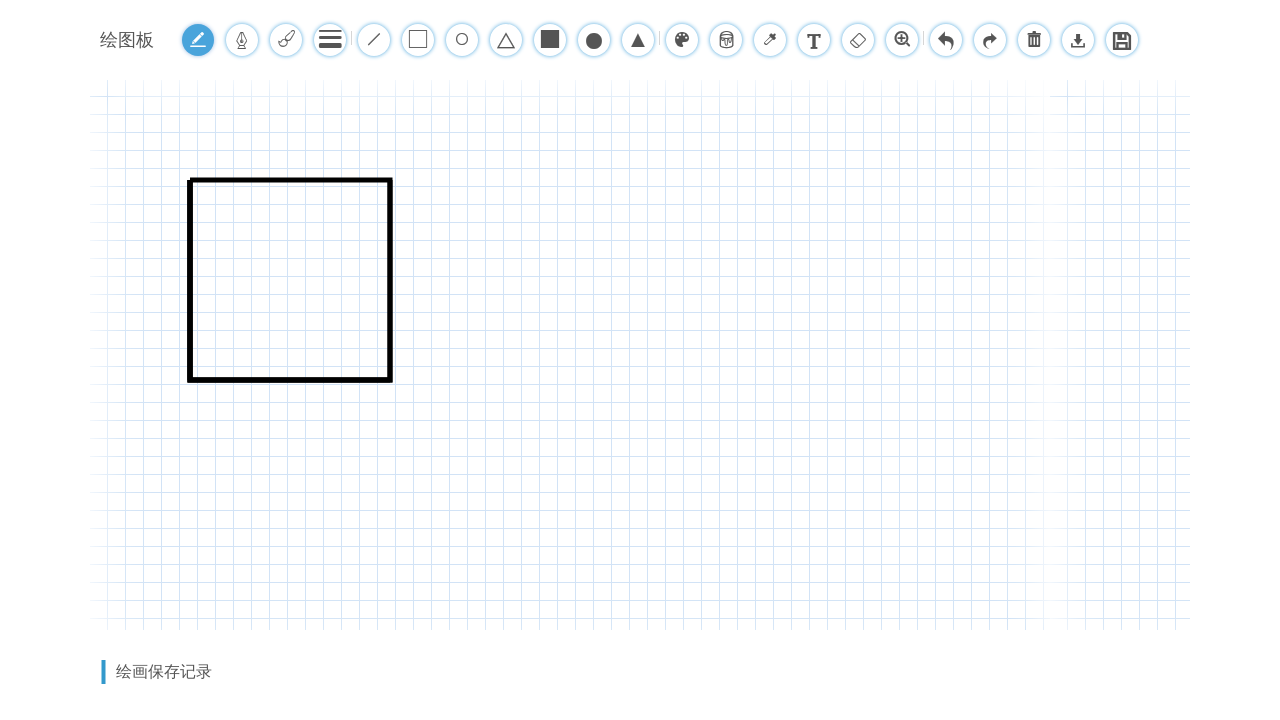

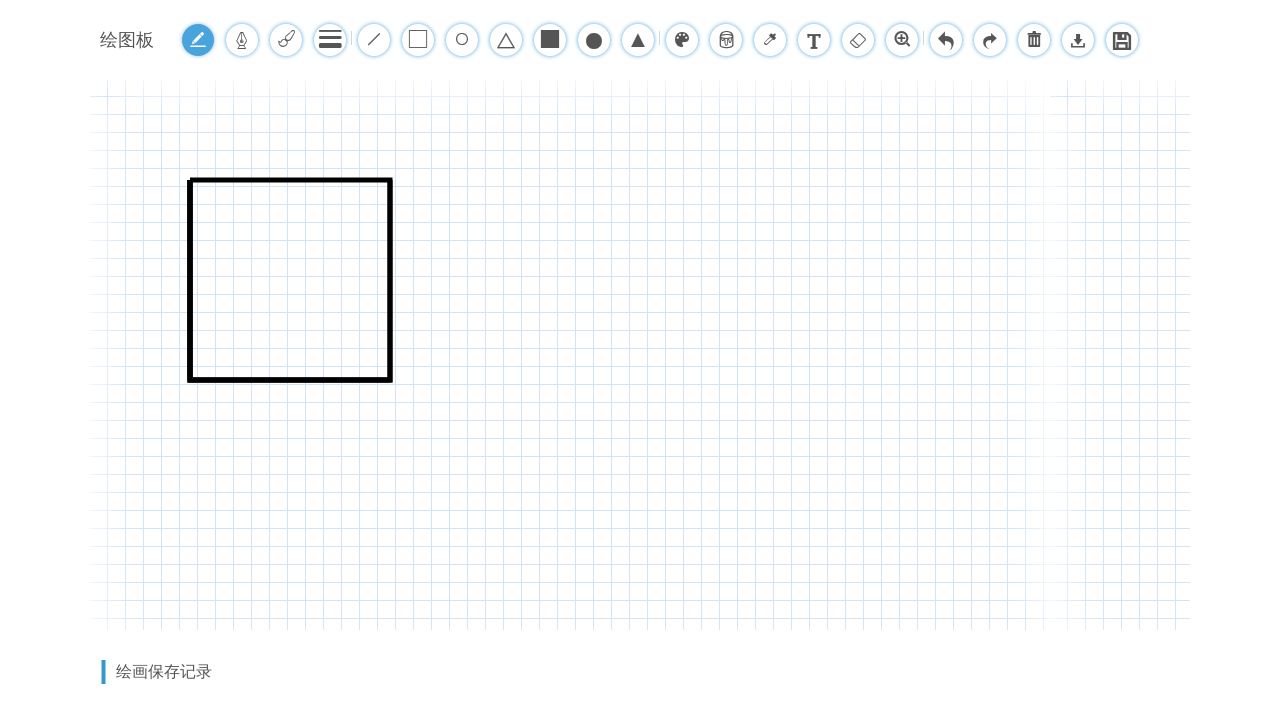